Tests that the Clear completed button displays correct text after completing an item

Starting URL: https://demo.playwright.dev/todomvc

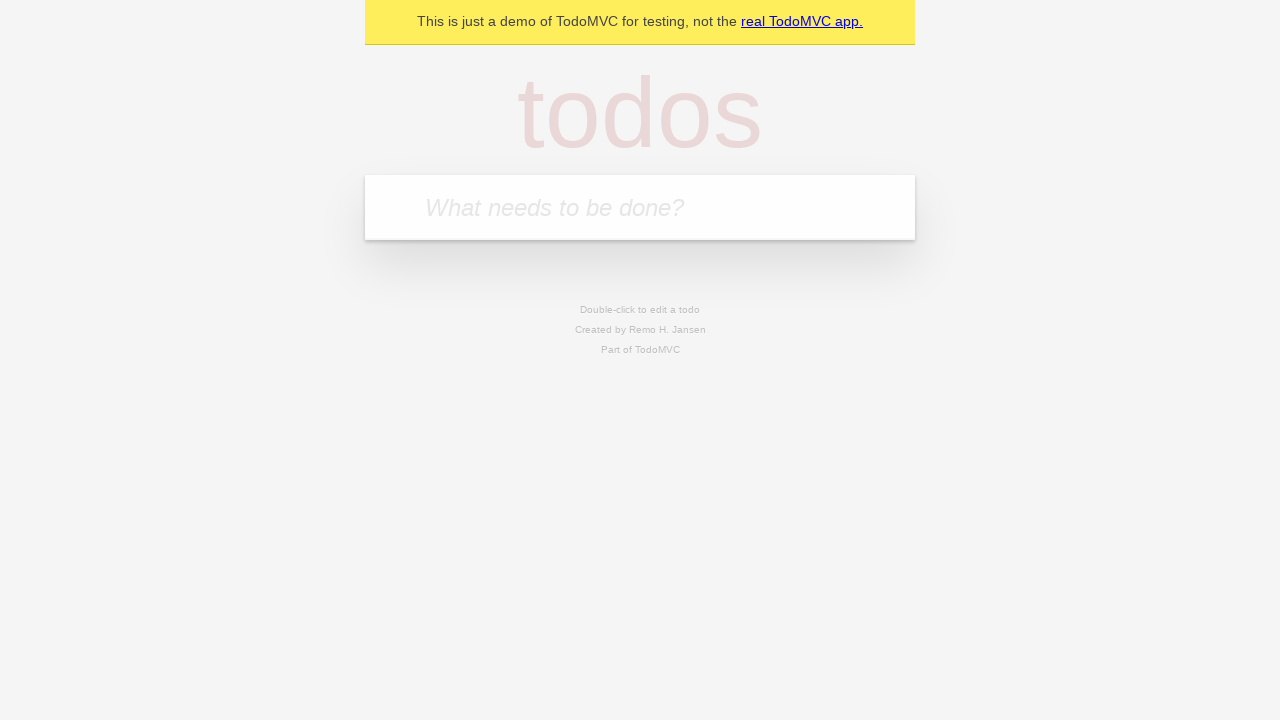

Filled input field with 'buy some cheese' on internal:attr=[placeholder="What needs to be done?"i]
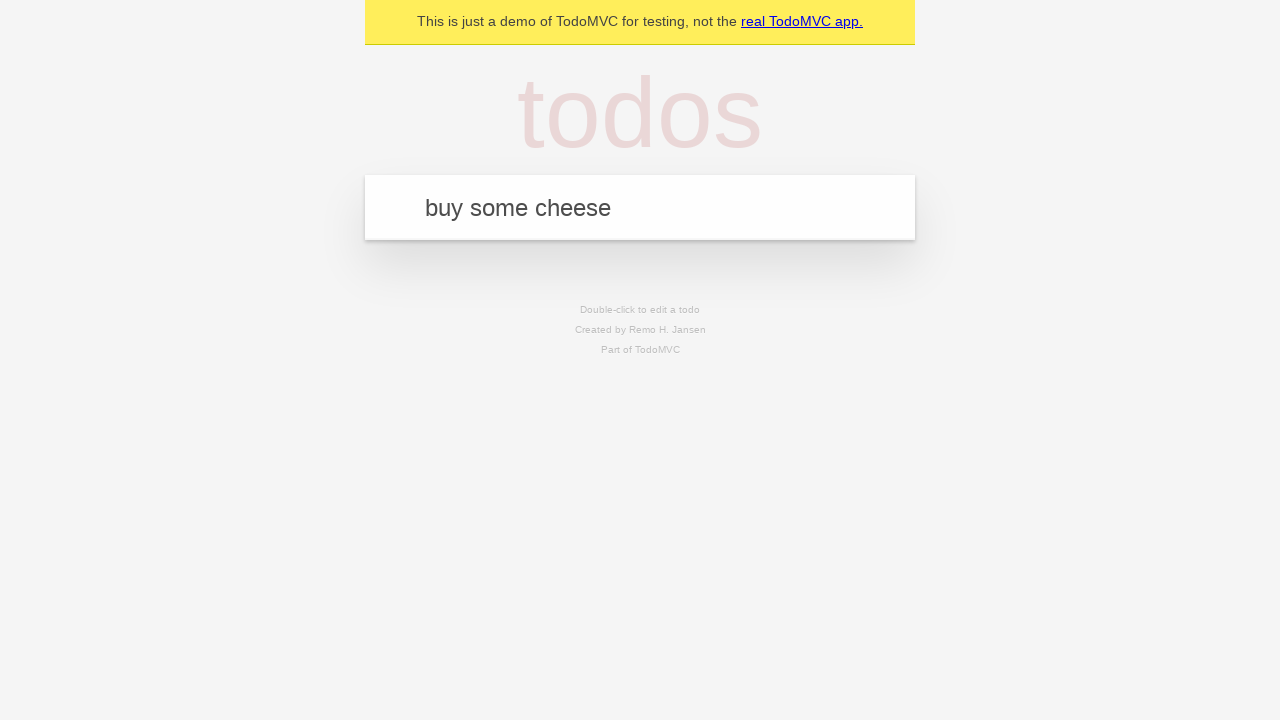

Pressed Enter to add first todo item on internal:attr=[placeholder="What needs to be done?"i]
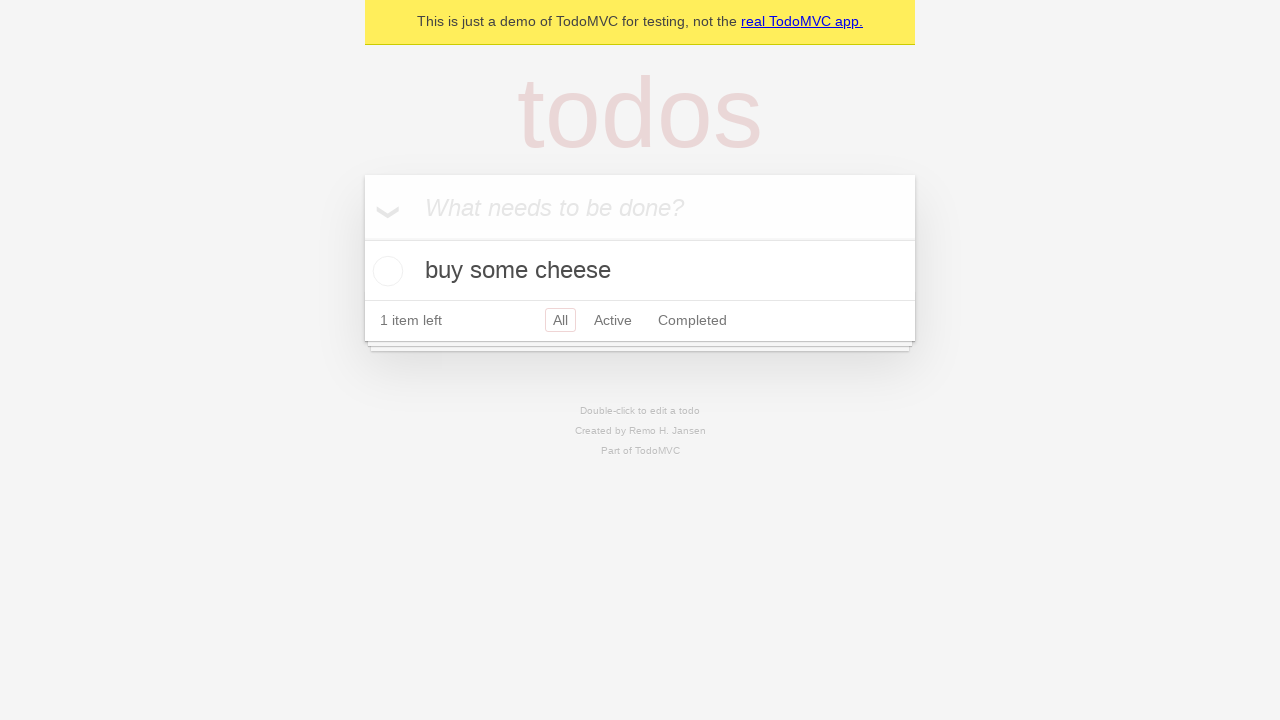

Filled input field with 'feed the cat' on internal:attr=[placeholder="What needs to be done?"i]
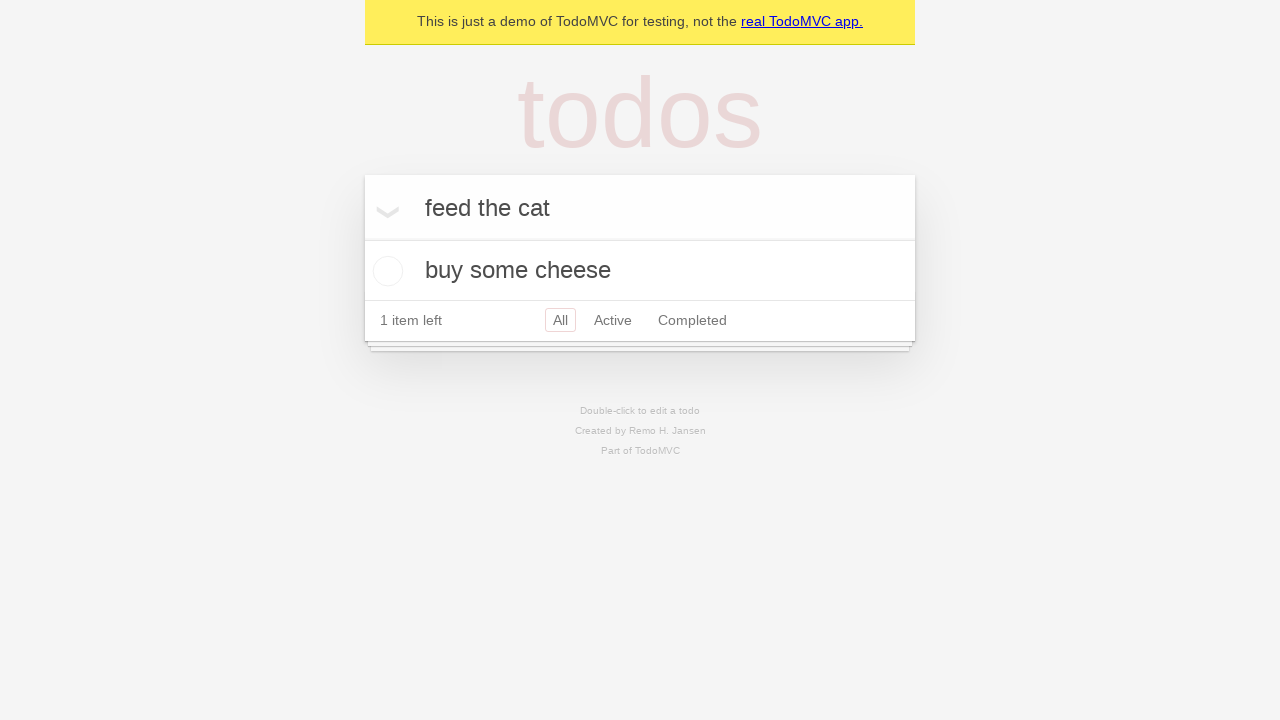

Pressed Enter to add second todo item on internal:attr=[placeholder="What needs to be done?"i]
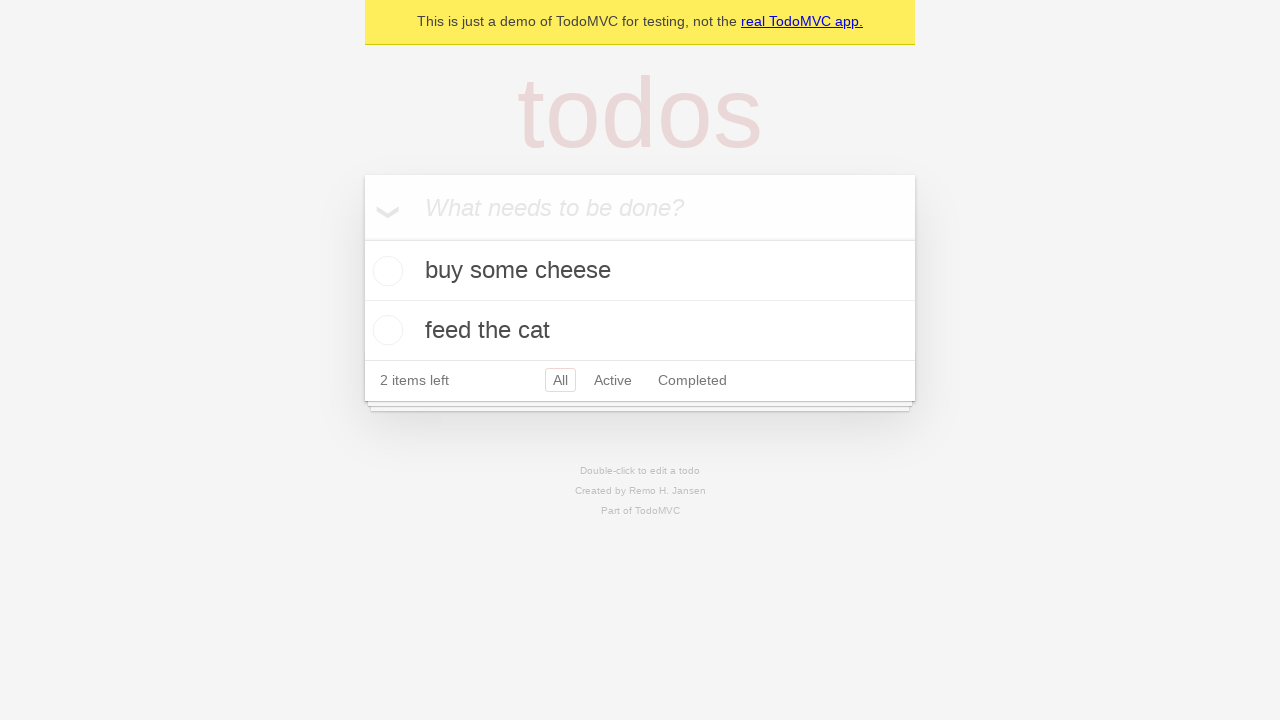

Filled input field with 'book a doctors appointment' on internal:attr=[placeholder="What needs to be done?"i]
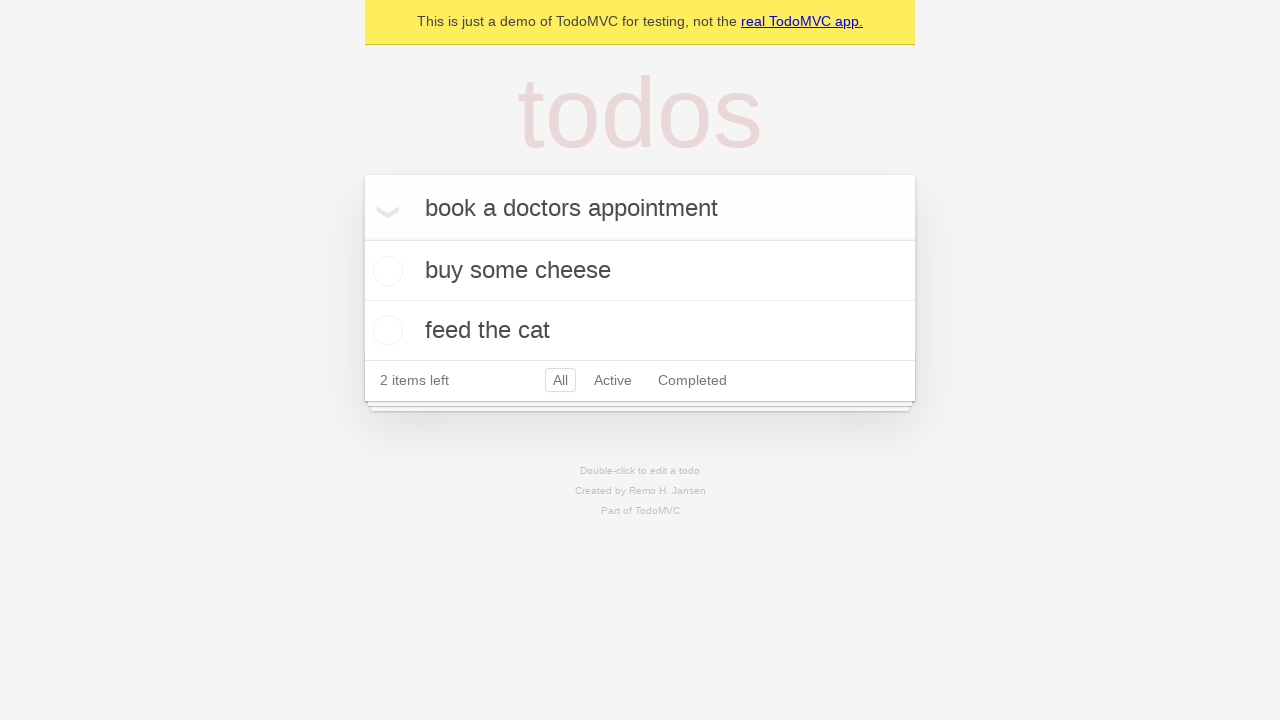

Pressed Enter to add third todo item on internal:attr=[placeholder="What needs to be done?"i]
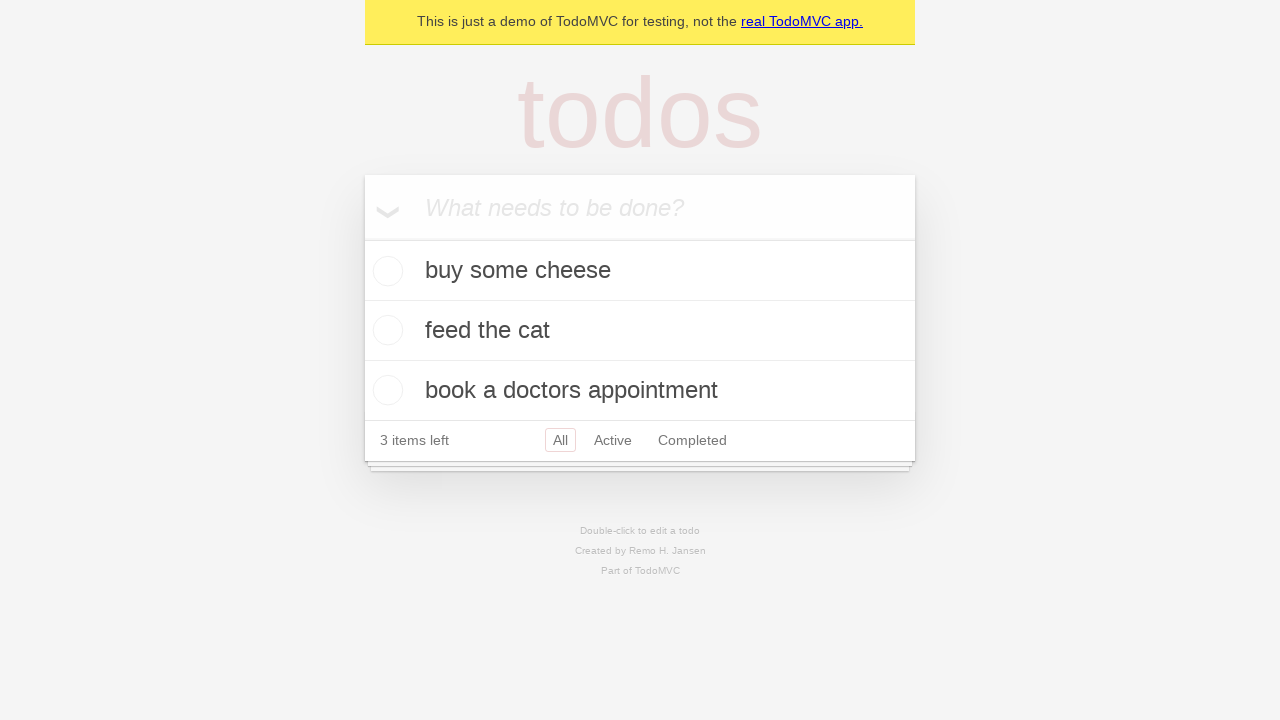

Checked first todo item as completed at (385, 271) on .todo-list li .toggle >> nth=0
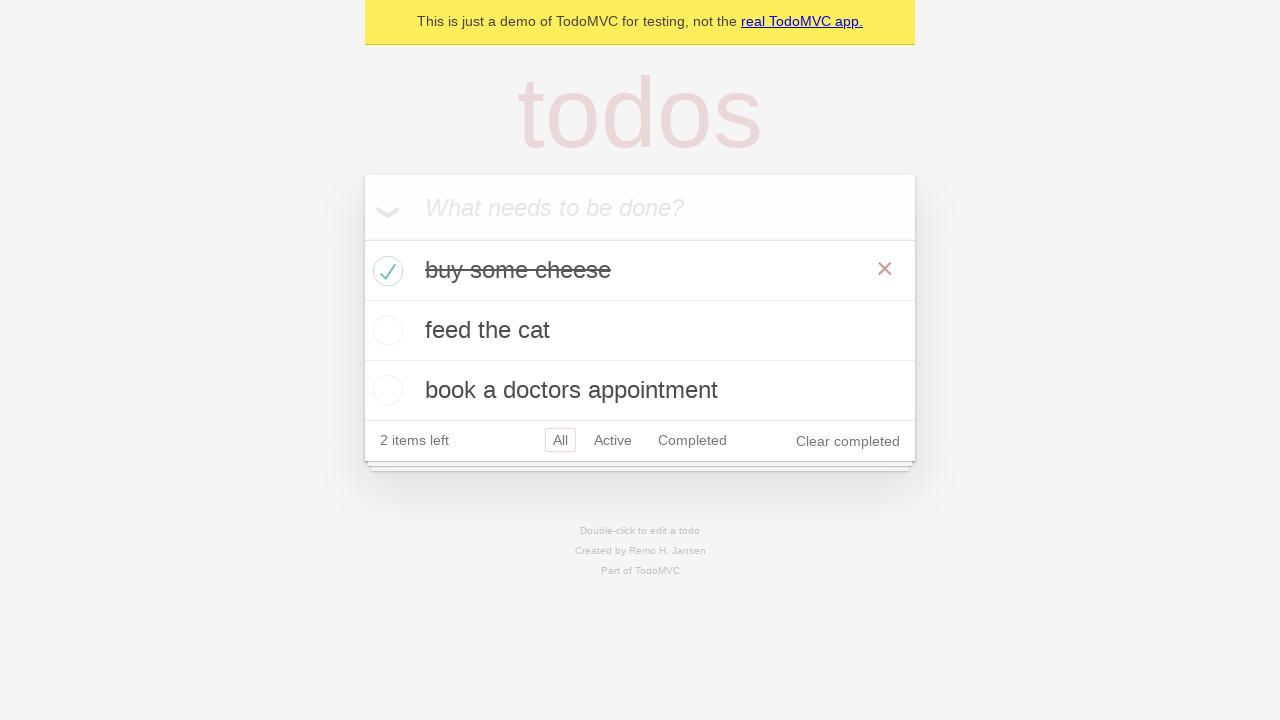

Clear completed button appeared after completing an item
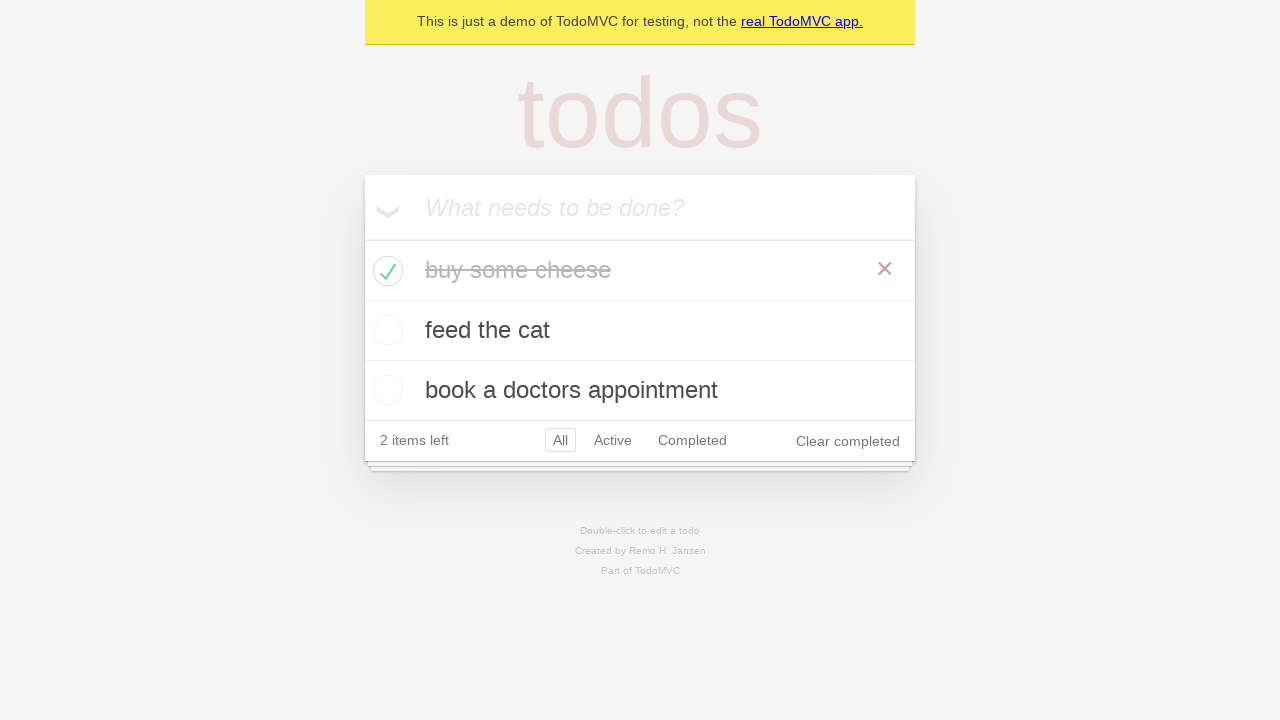

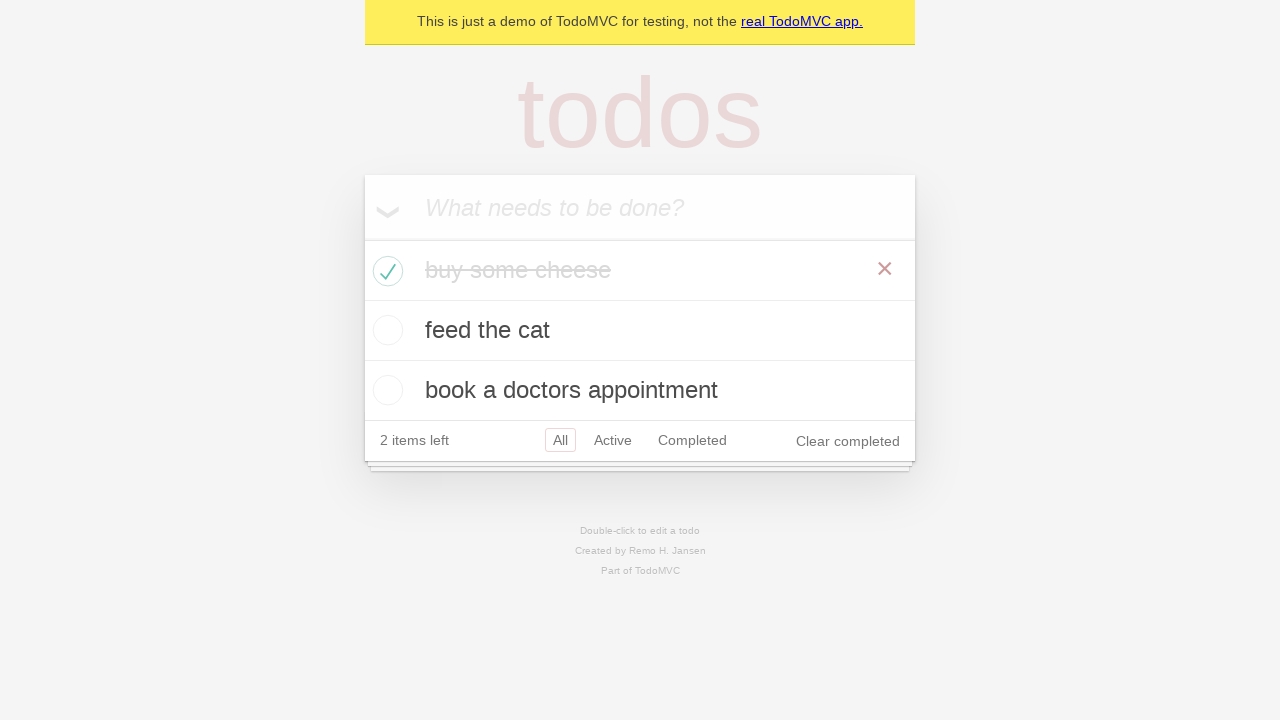